Tests navigation to the Browse Languages menu, then to the M submenu to verify MySQL is listed as the last programming language in the table.

Starting URL: http://www.99-bottles-of-beer.net

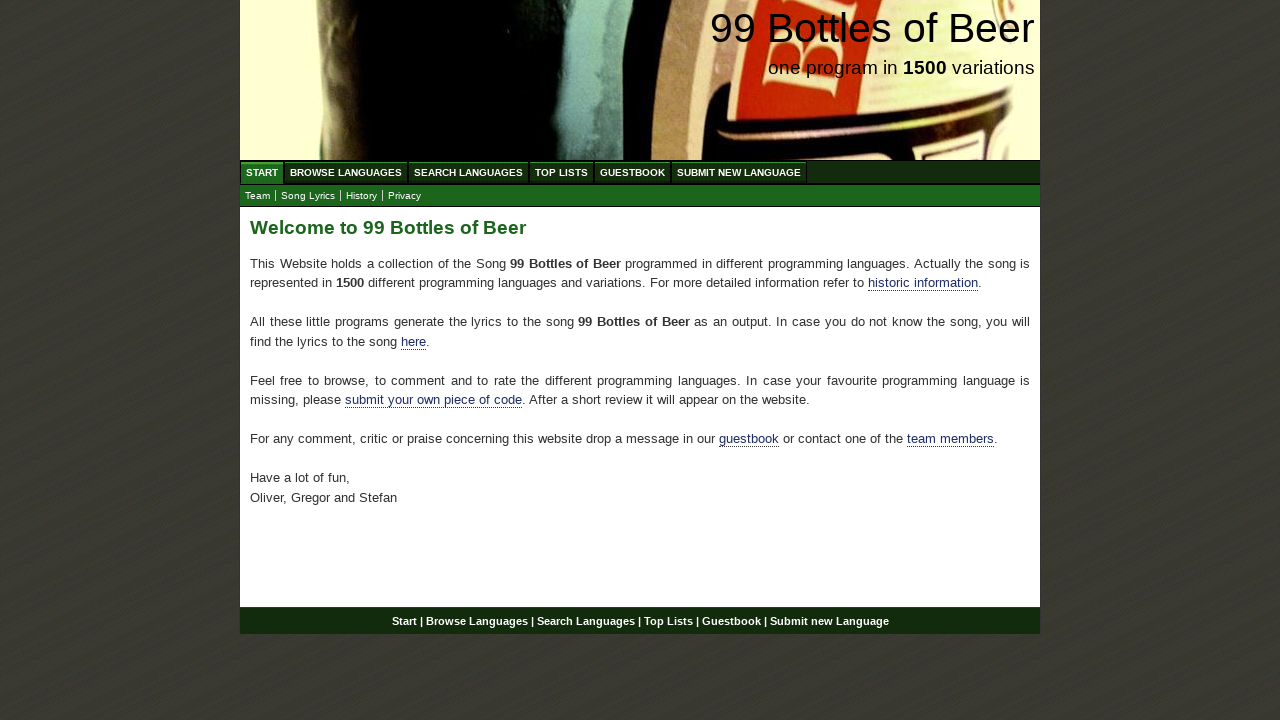

Clicked on Browse Languages menu at (346, 172) on xpath=//body/div[@id='wrap']/div[@id='navigation']/ul[@id='menu']/li/a[@href='/a
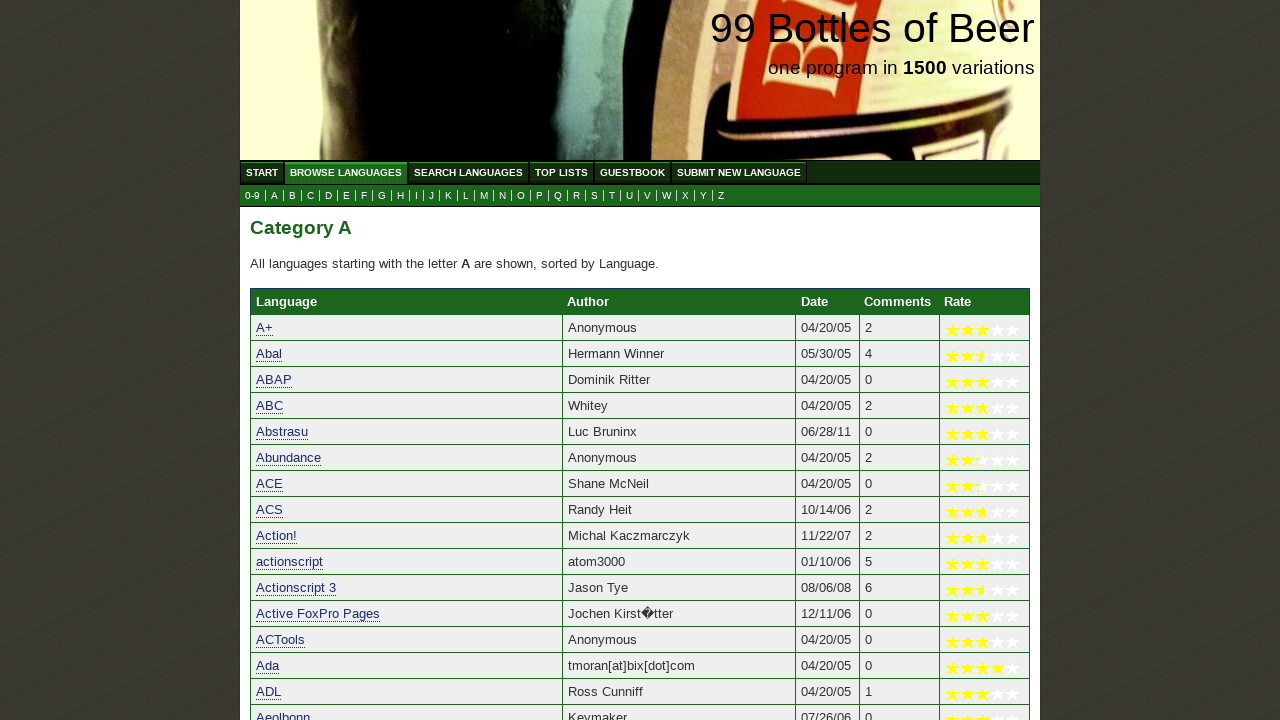

Clicked on M submenu at (484, 196) on xpath=//body/div[@id='wrap']/div[@id='navigation']/ul[@id='submenu']/li/a[@href=
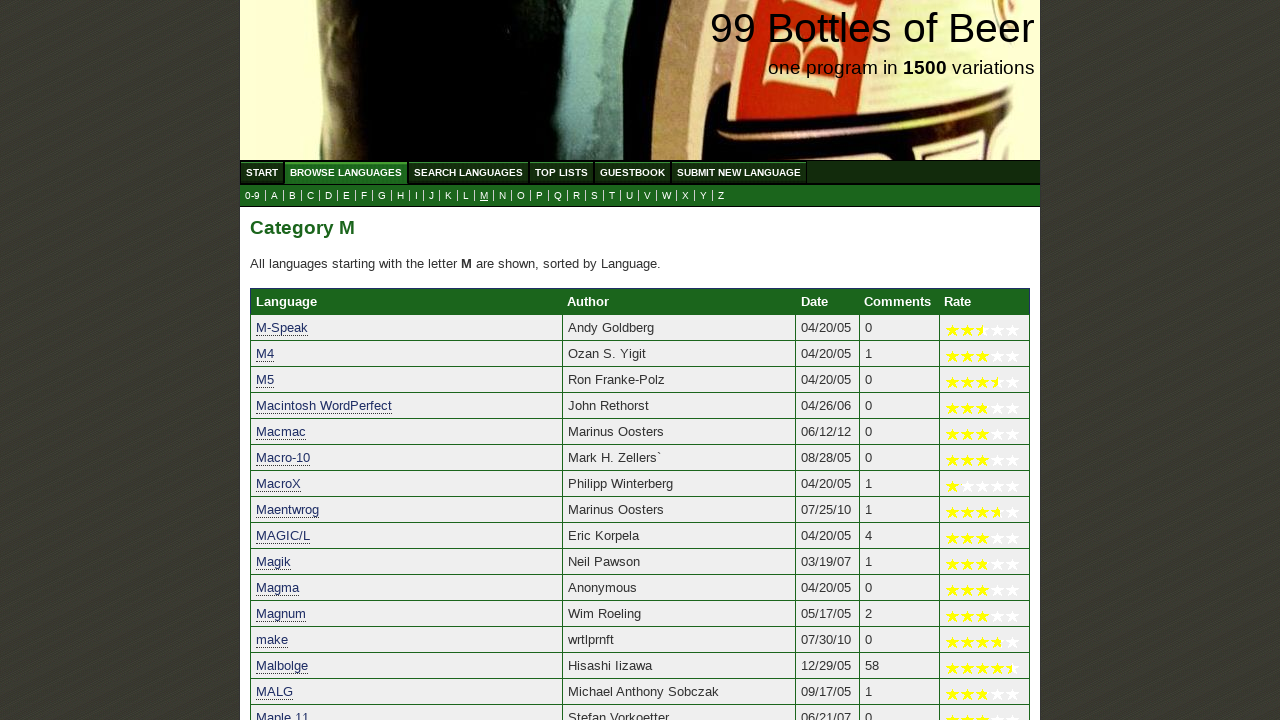

MySQL link appeared in the table
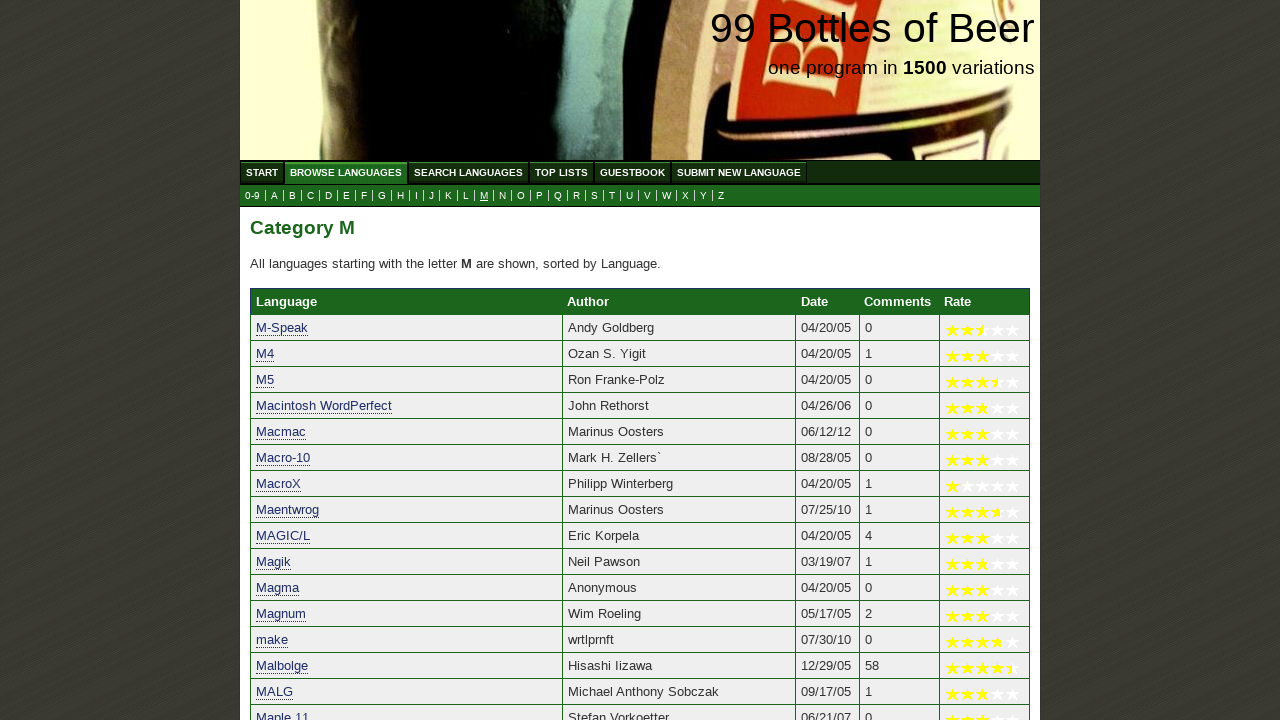

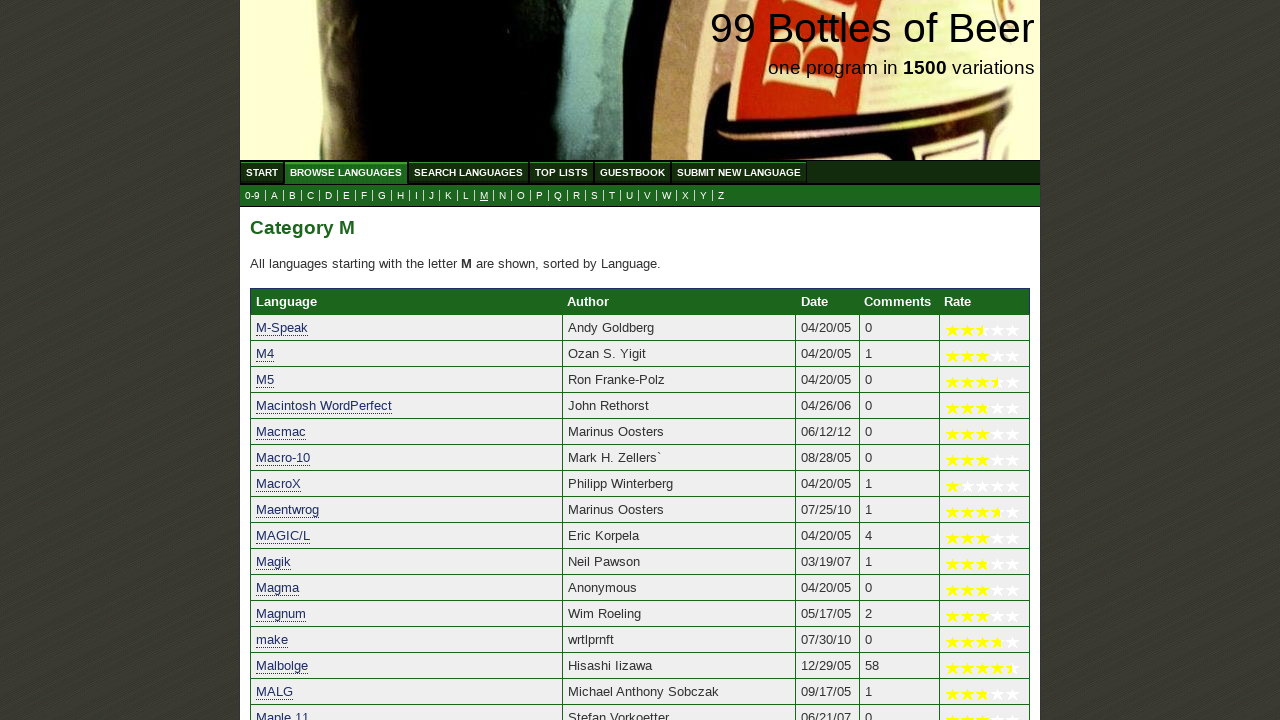